Validates that the page title of the OrangeHRM login page is correct.

Starting URL: https://opensource-demo.orangehrmlive.com/web/index.php/auth/login

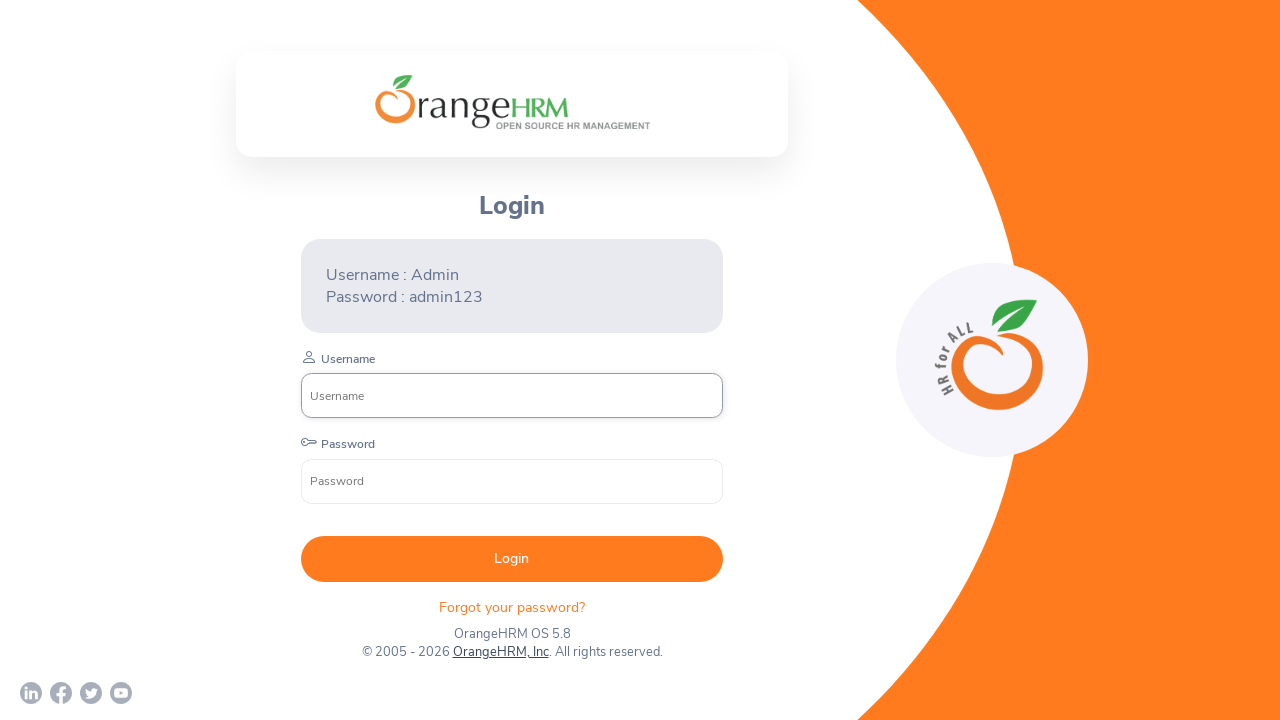

Waited for page DOM content to load
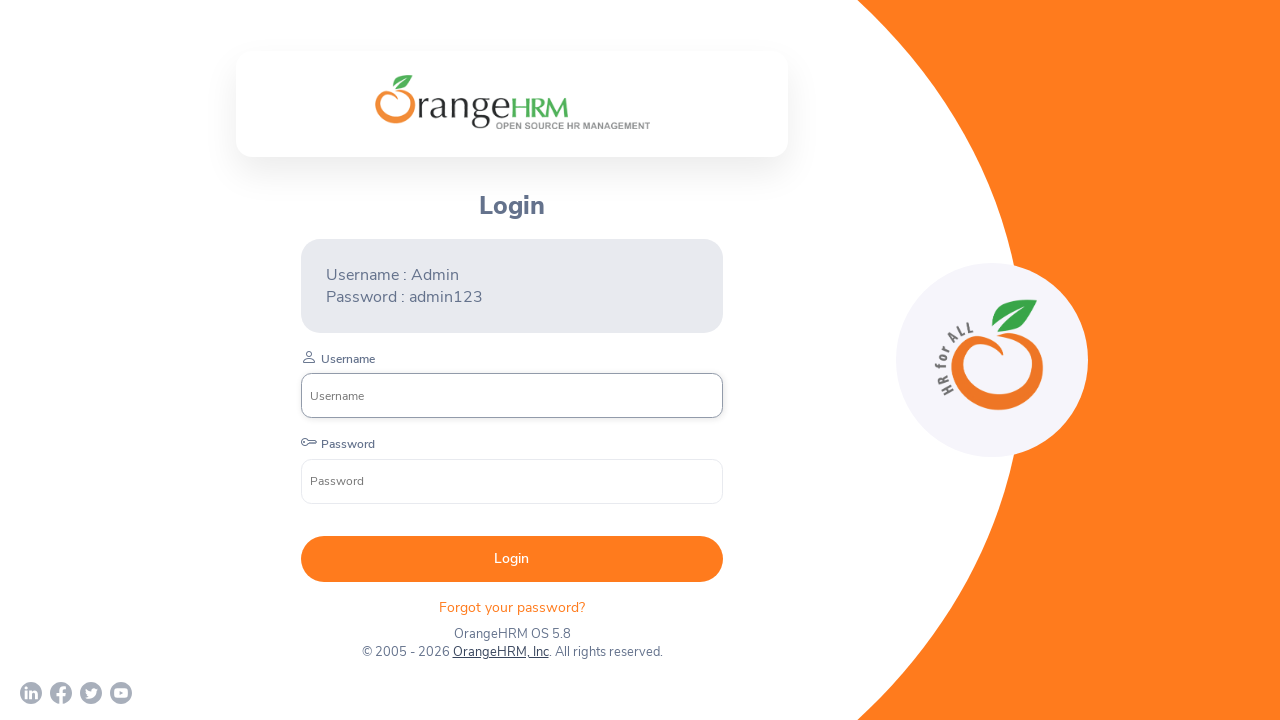

Verified page title is 'OrangeHRM'
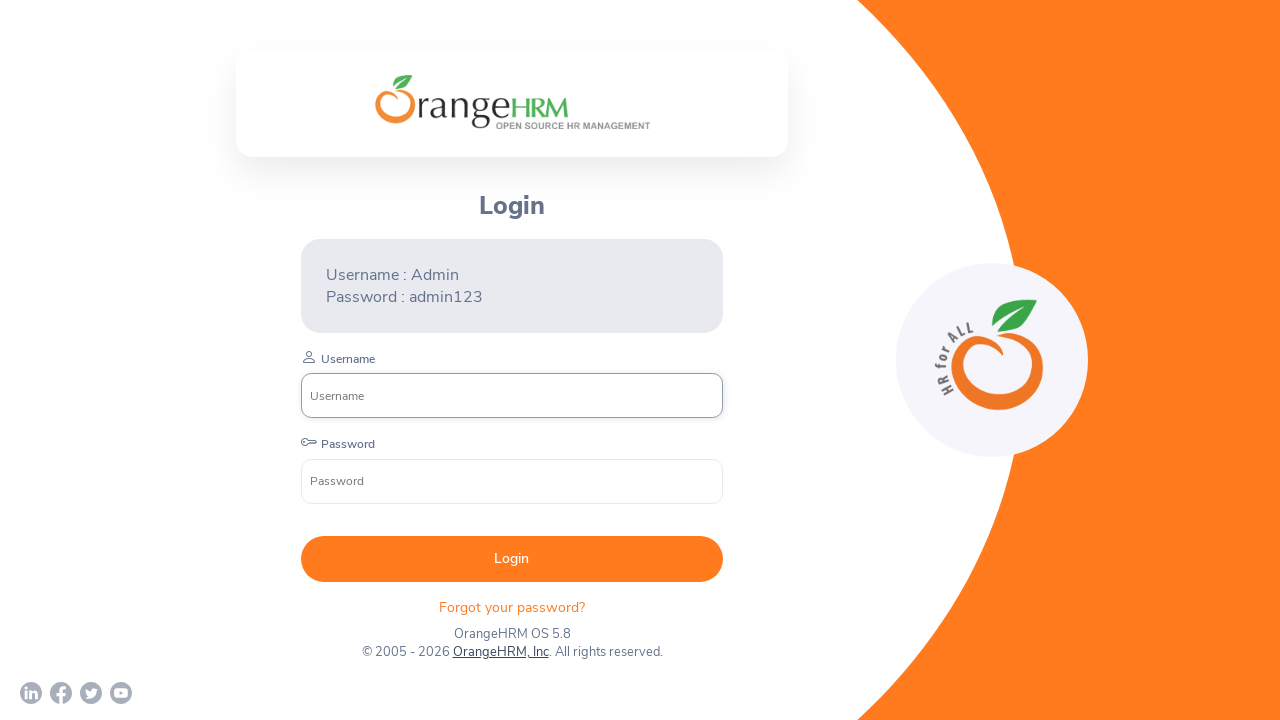

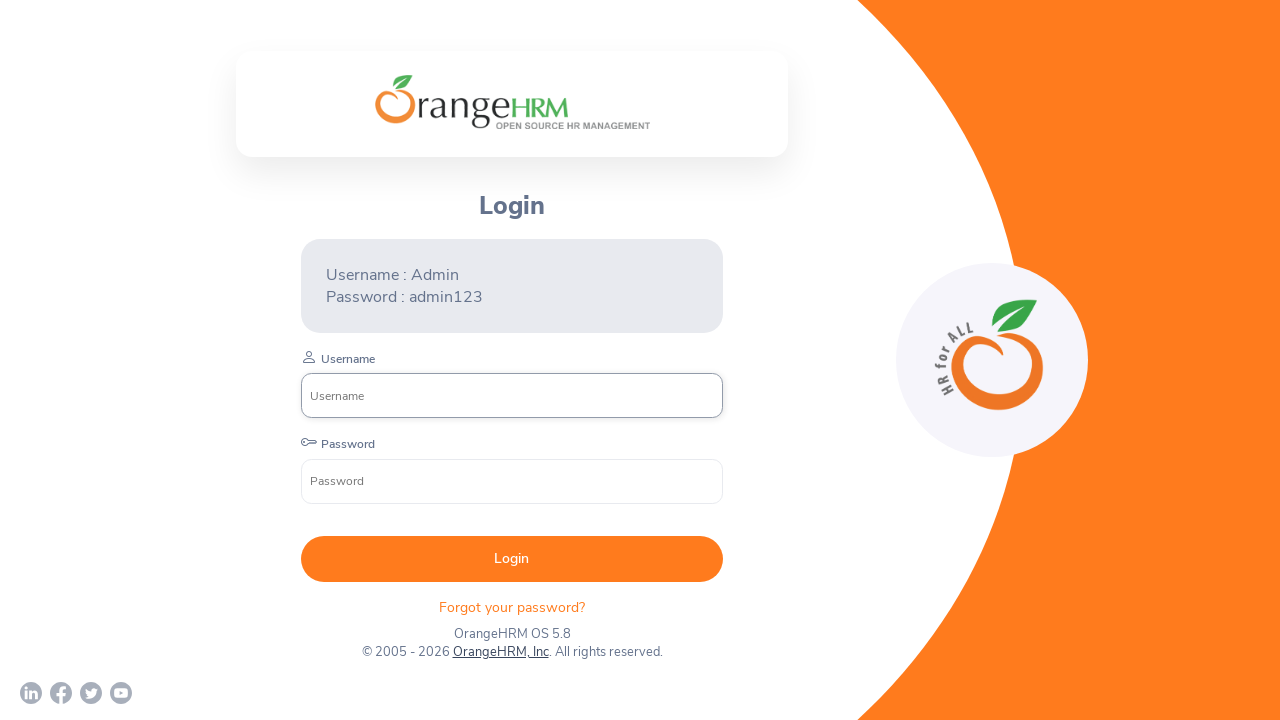